Fills out a form with username and password, then submits it

Starting URL: https://testeroprogramowania.github.io/selenium/basics.html

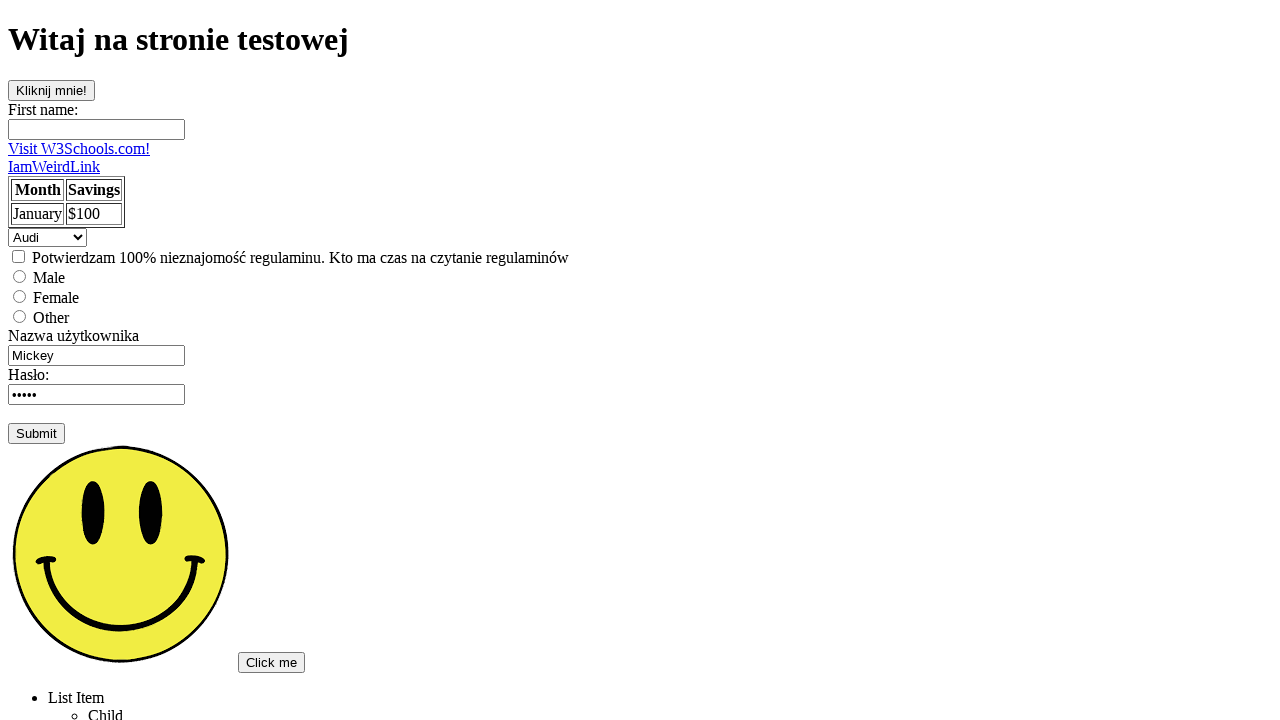

Clicked username field at (96, 355) on [name='username']
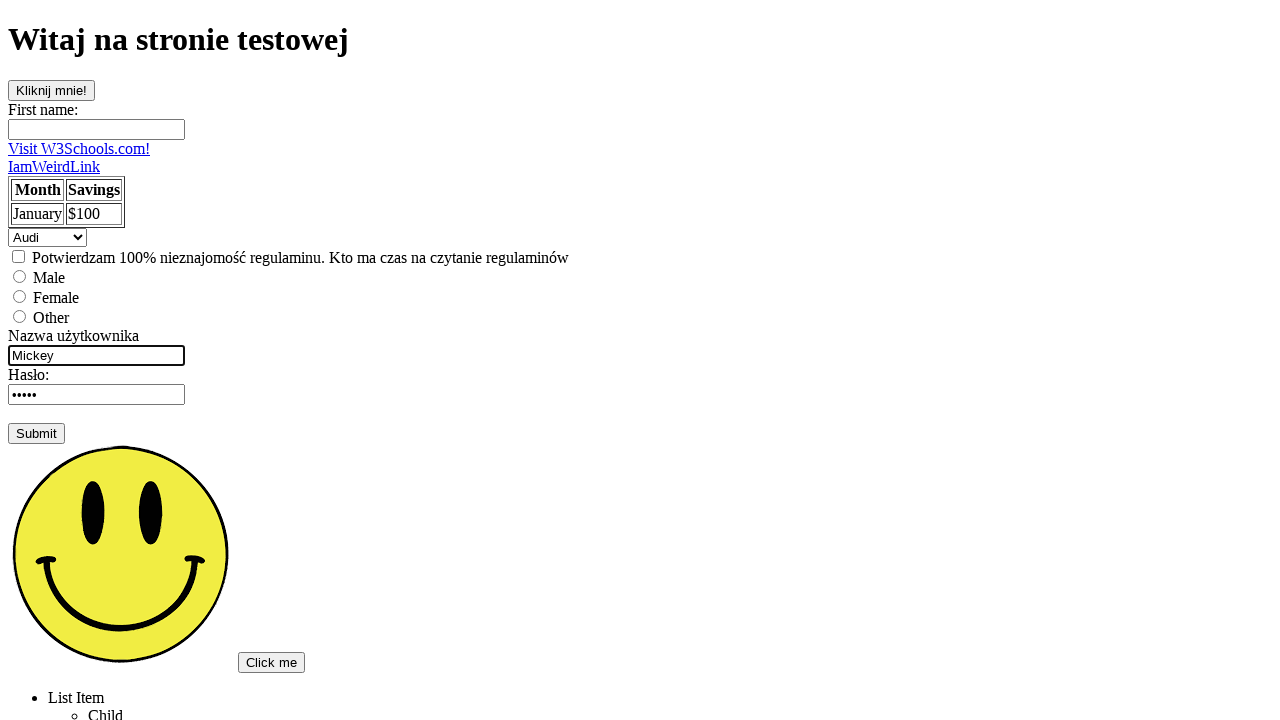

Filled username field with 'Olomanolo' on [name='username']
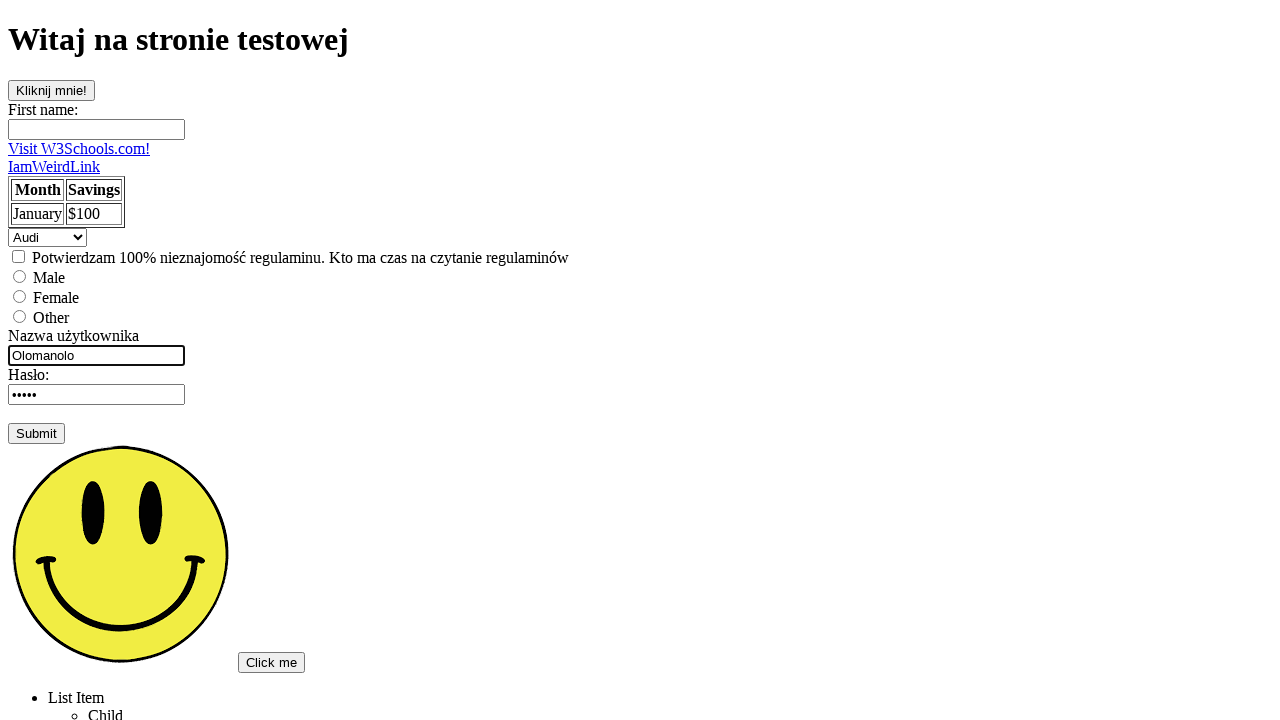

Clicked password field at (96, 394) on [name='password']
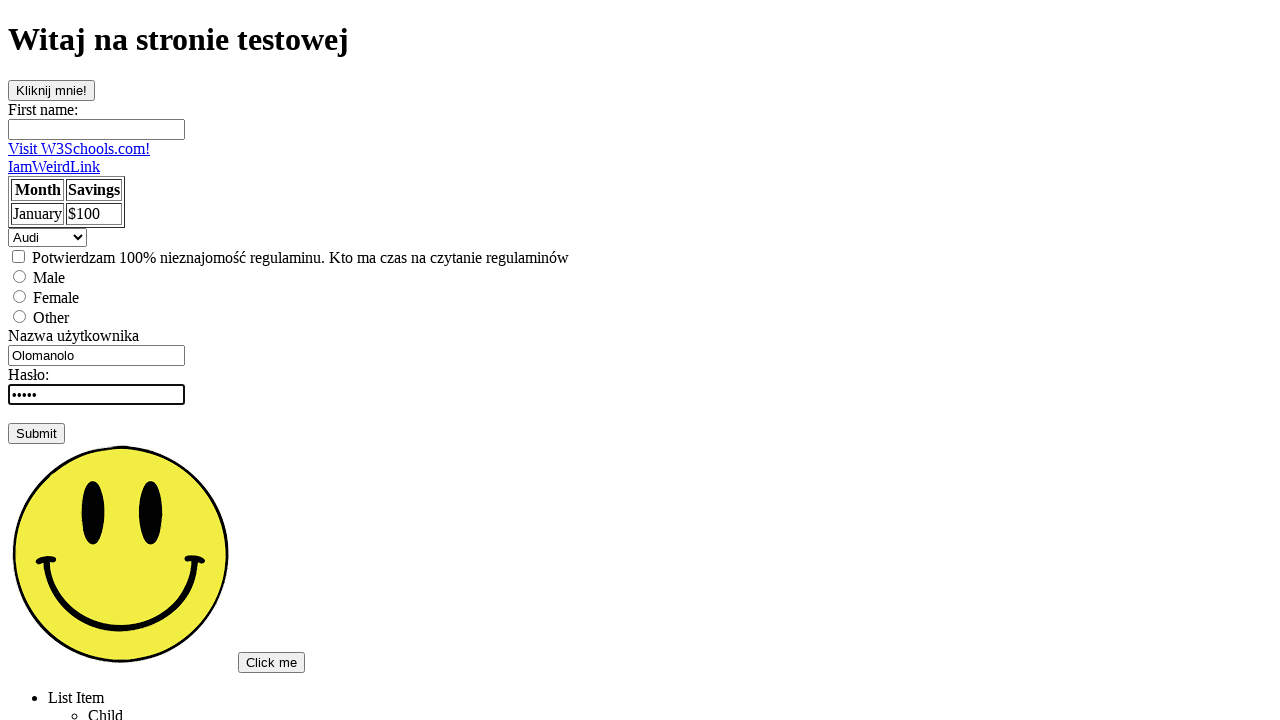

Filled password field with 'haslobardzodlugie' on [name='password']
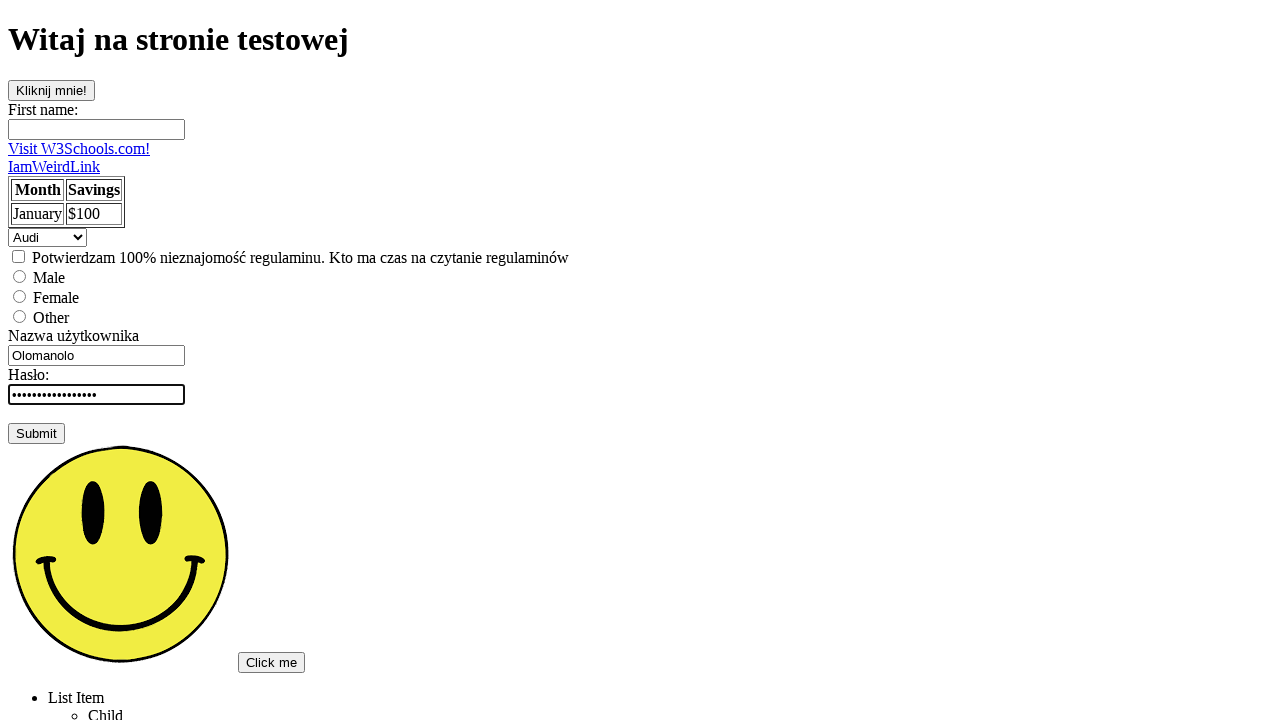

Clicked Submit button to submit the form at (36, 433) on [value='Submit']
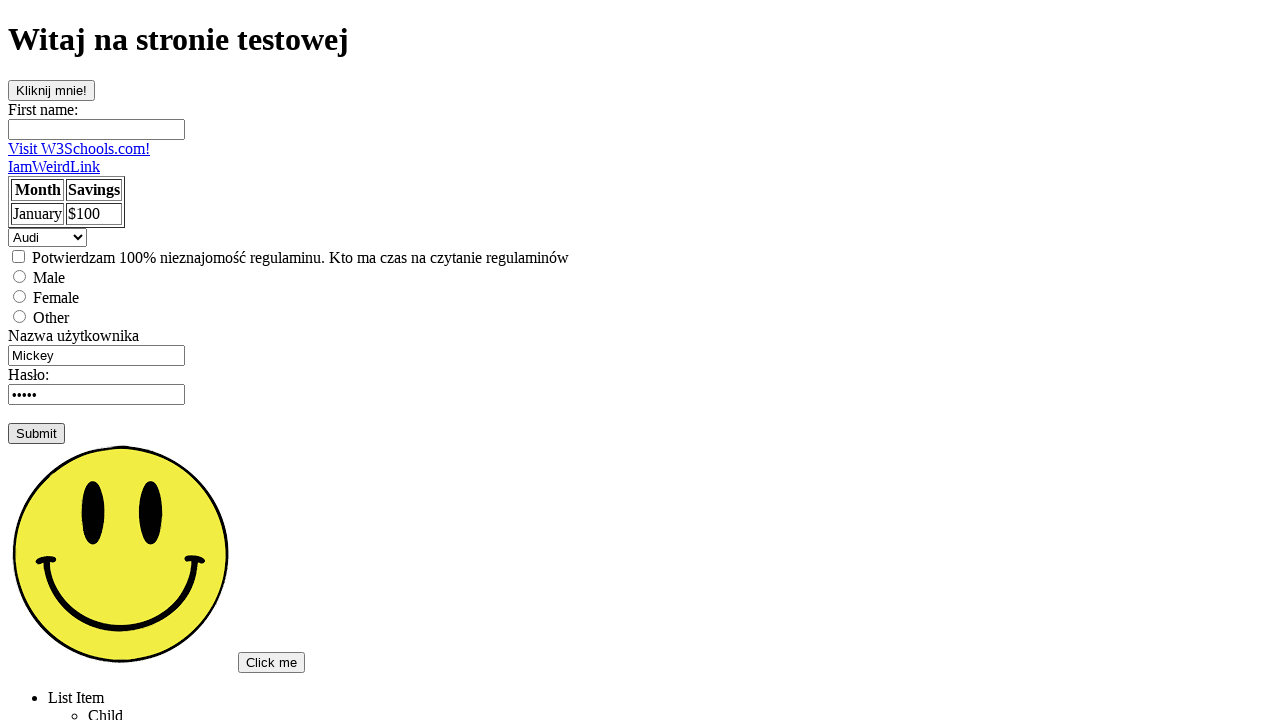

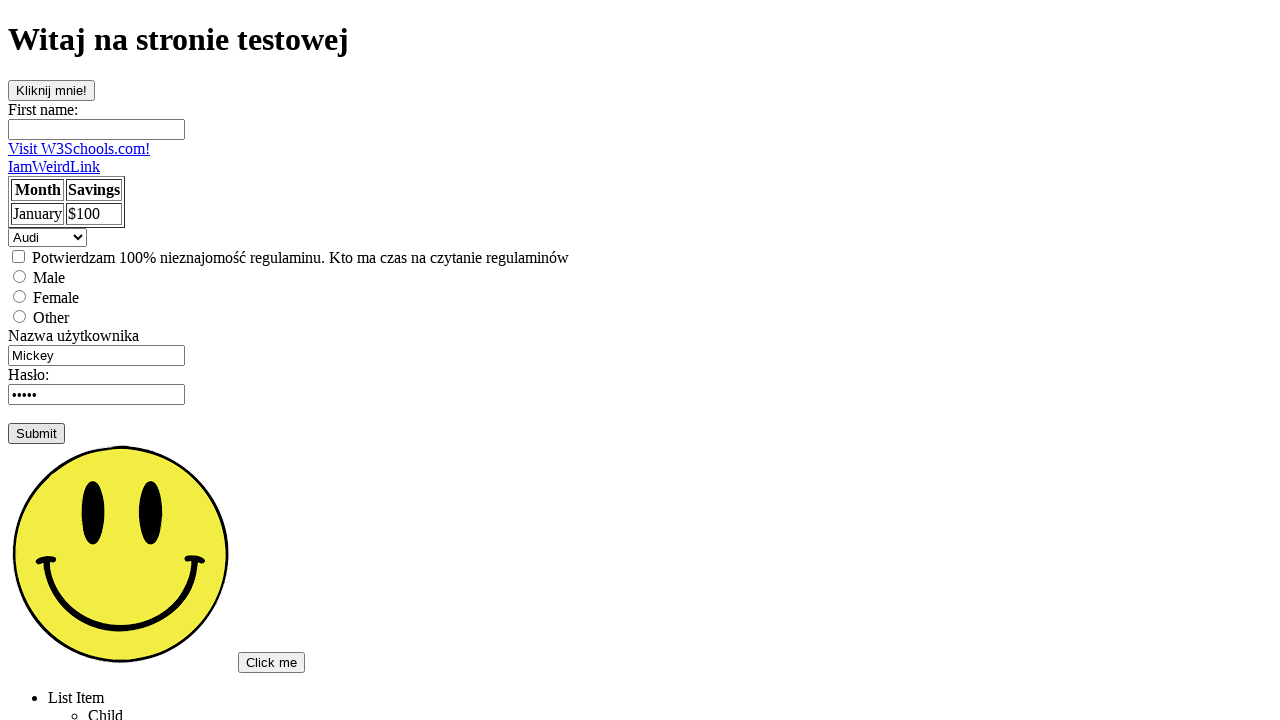